Tests that a todo item is removed if edited to an empty string

Starting URL: https://demo.playwright.dev/todomvc

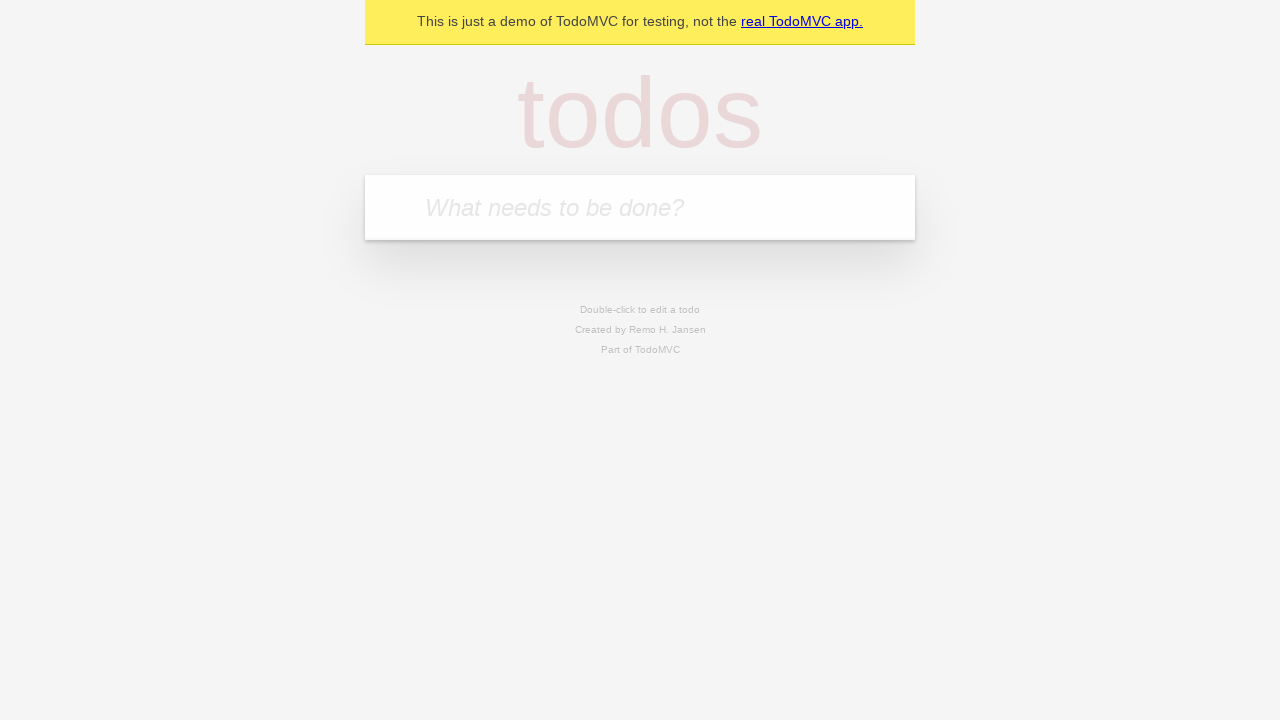

Filled new todo field with 'buy some cheese' on internal:attr=[placeholder="What needs to be done?"i]
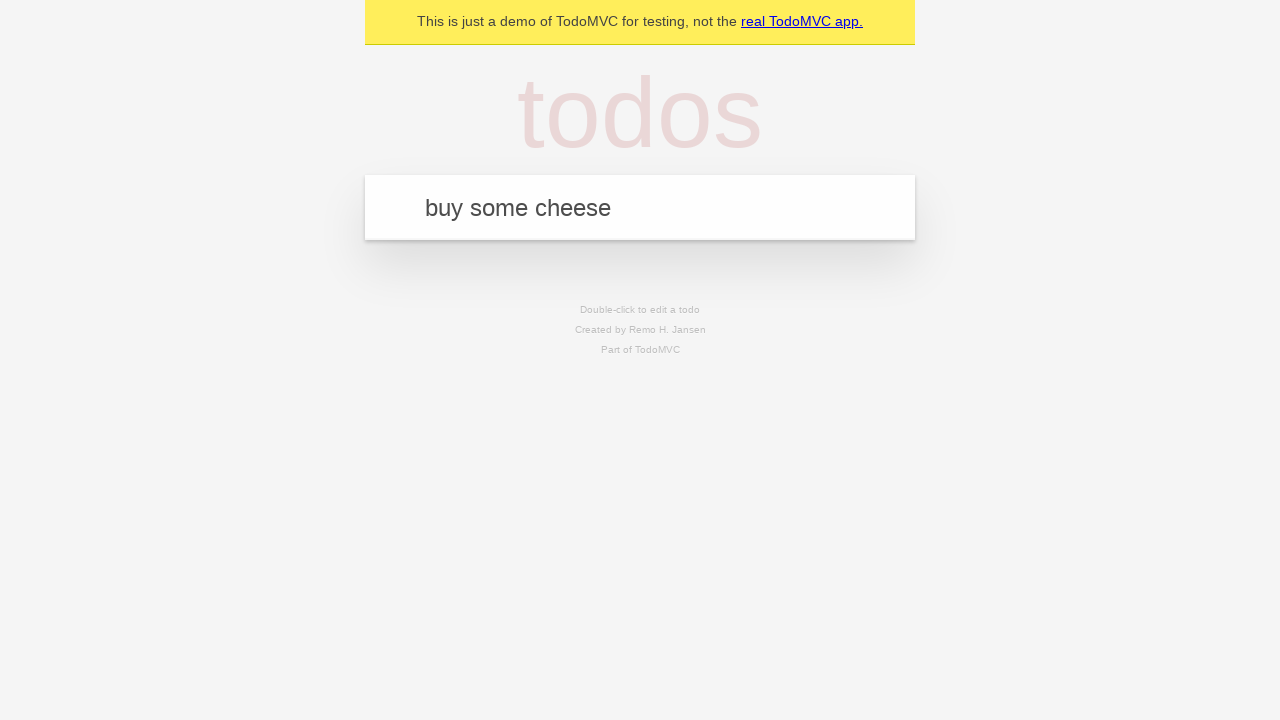

Pressed Enter to add todo 'buy some cheese' on internal:attr=[placeholder="What needs to be done?"i]
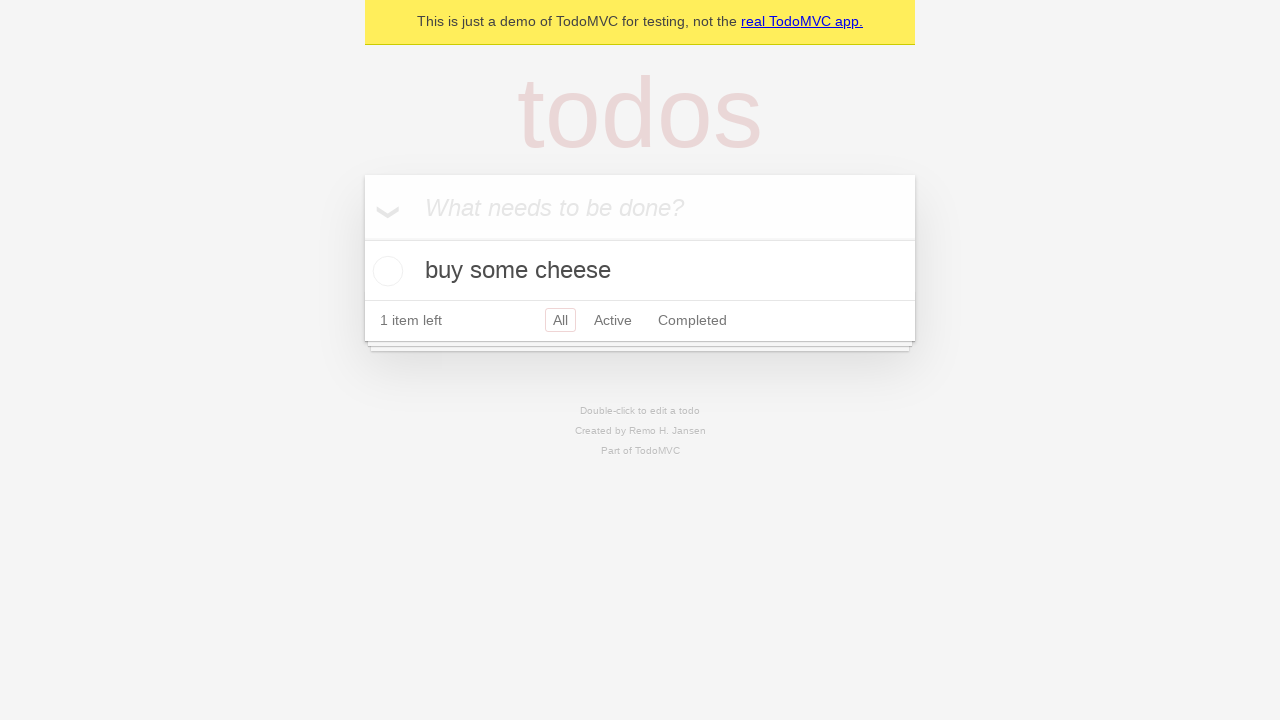

Filled new todo field with 'feed the cat' on internal:attr=[placeholder="What needs to be done?"i]
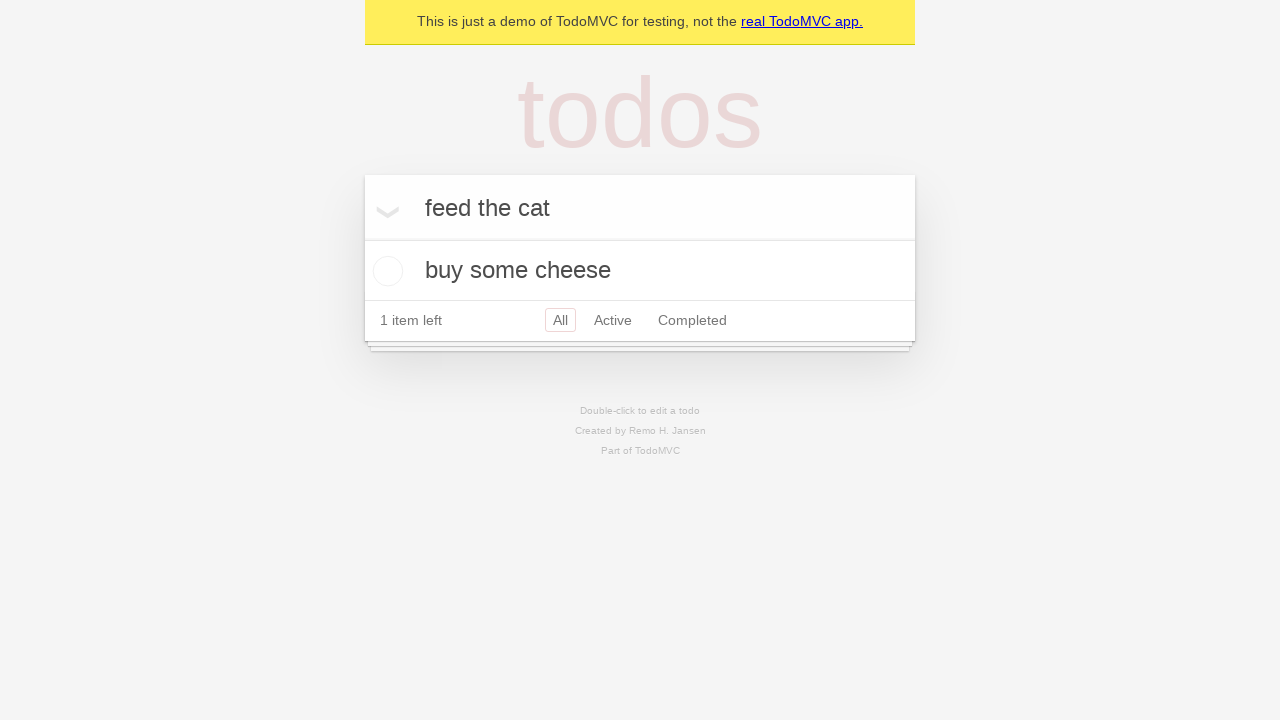

Pressed Enter to add todo 'feed the cat' on internal:attr=[placeholder="What needs to be done?"i]
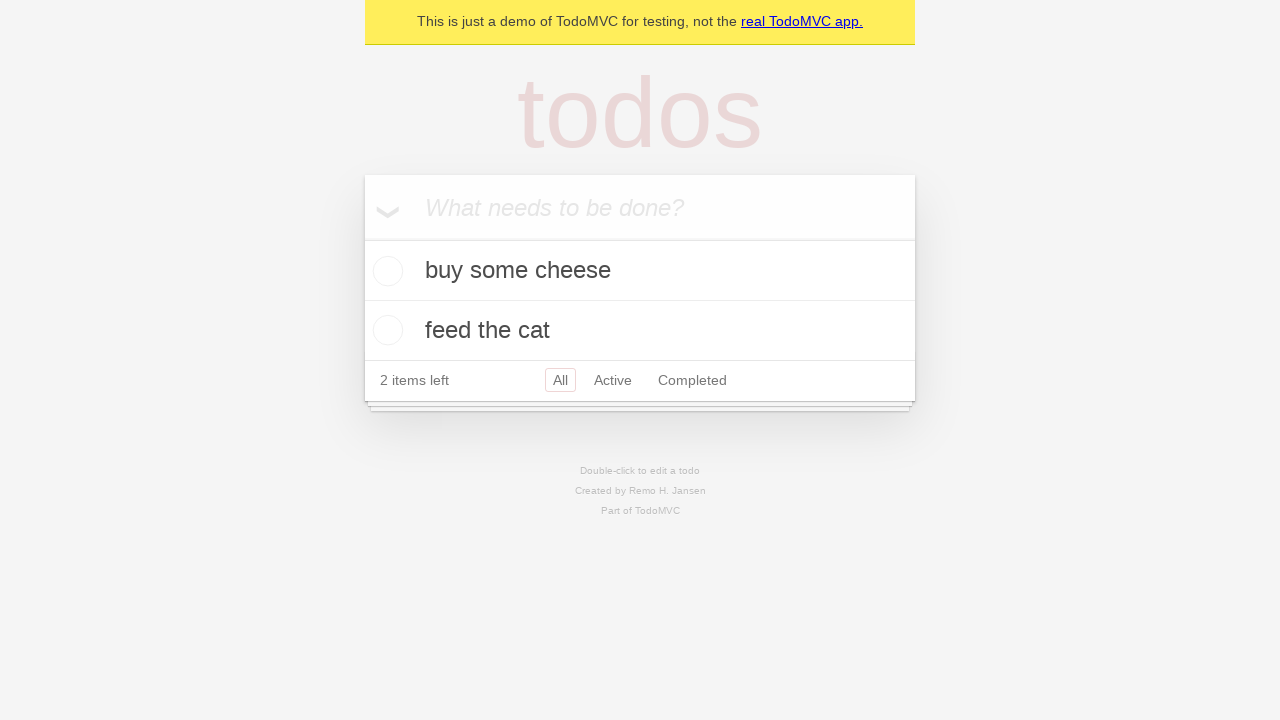

Filled new todo field with 'book a doctors appointment' on internal:attr=[placeholder="What needs to be done?"i]
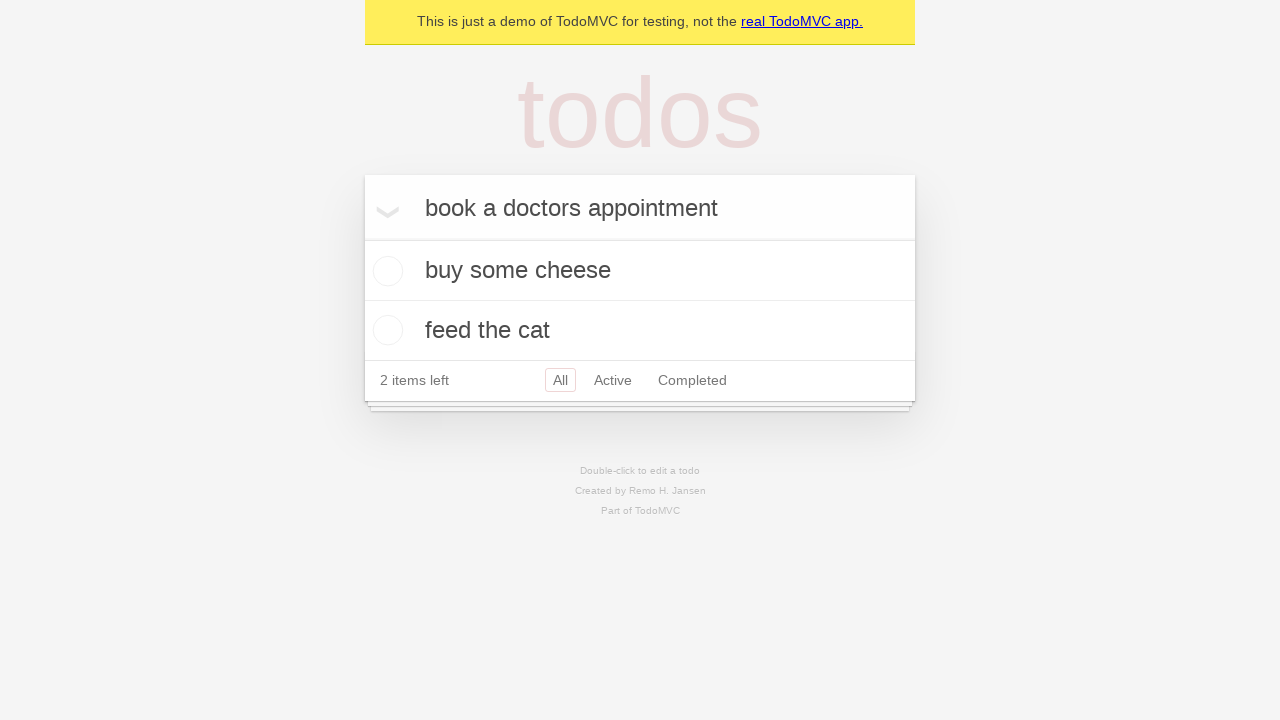

Pressed Enter to add todo 'book a doctors appointment' on internal:attr=[placeholder="What needs to be done?"i]
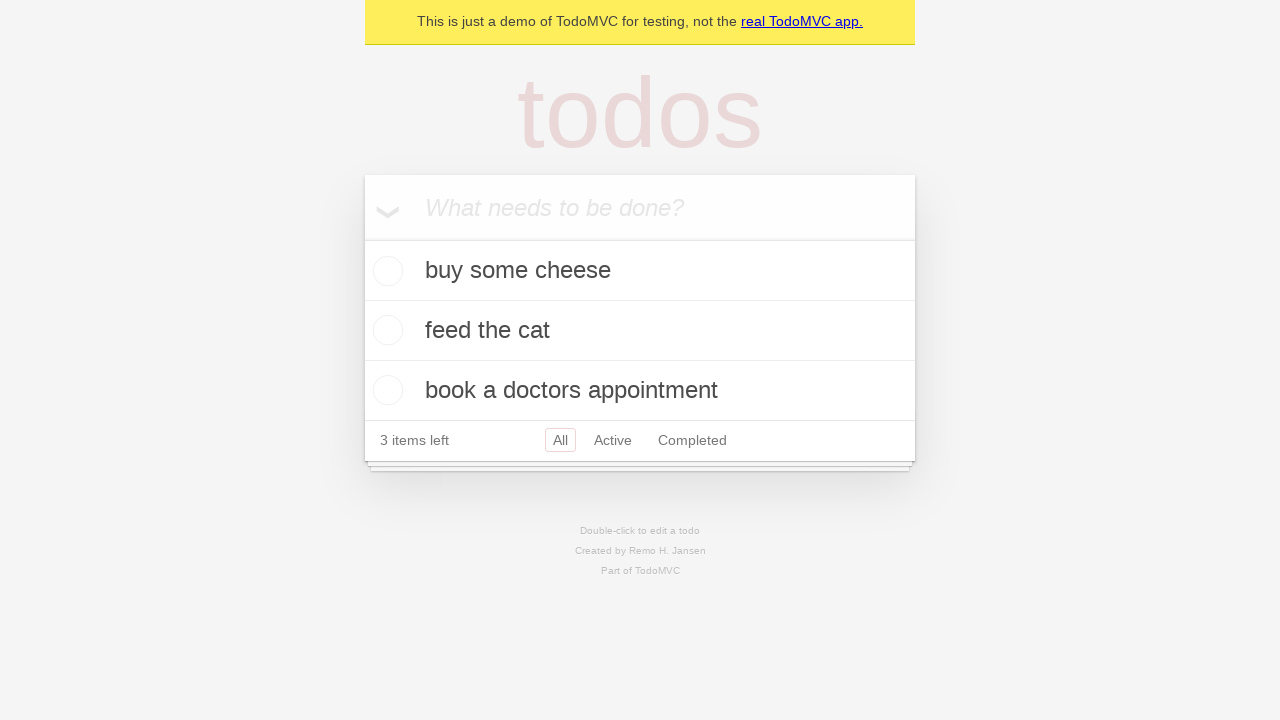

Double-clicked second todo item to enter edit mode at (640, 331) on .todo-list li >> nth=1
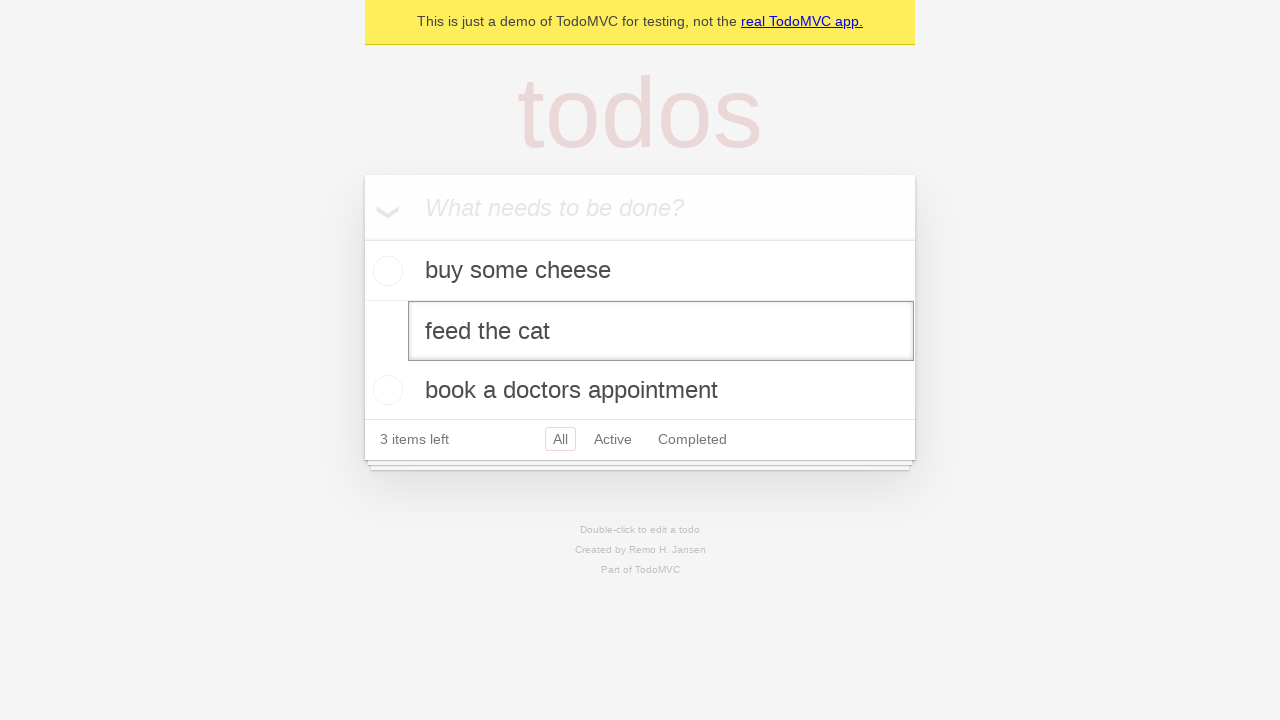

Cleared the text field of second todo item on .todo-list li >> nth=1 >> internal:role=textbox[name="Edit"i]
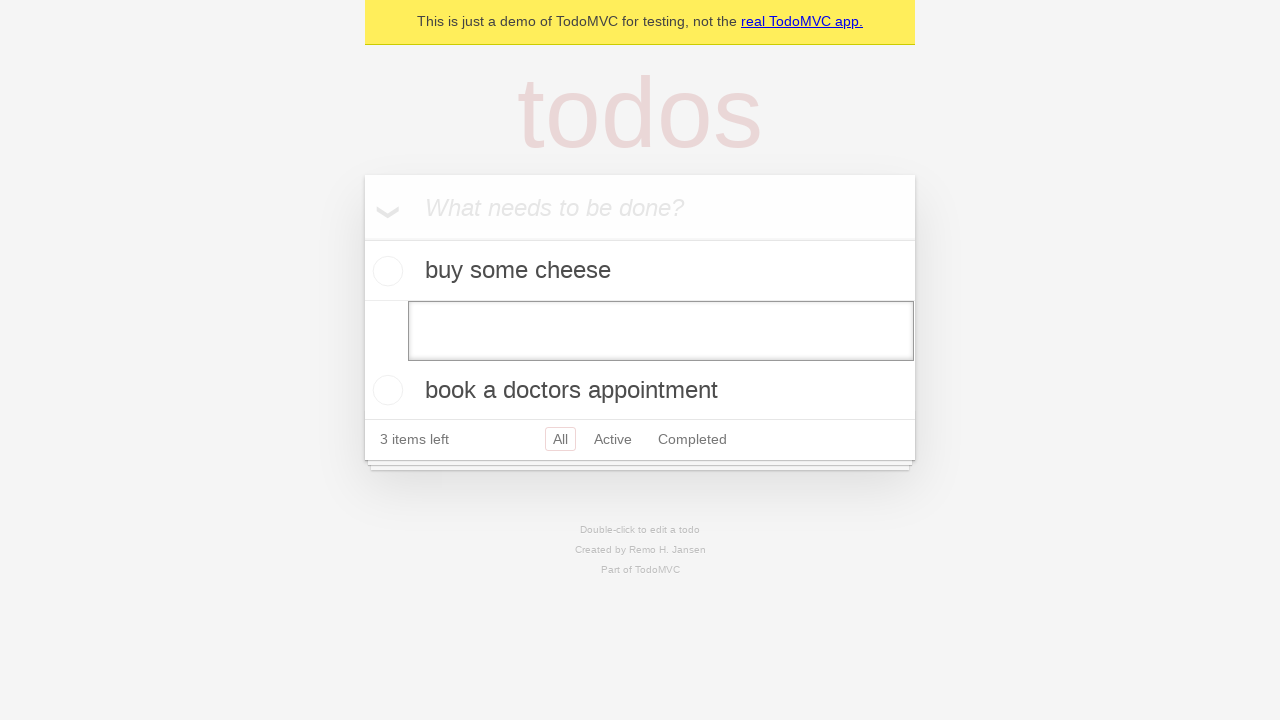

Pressed Enter to confirm empty edit, removing the todo item on .todo-list li >> nth=1 >> internal:role=textbox[name="Edit"i]
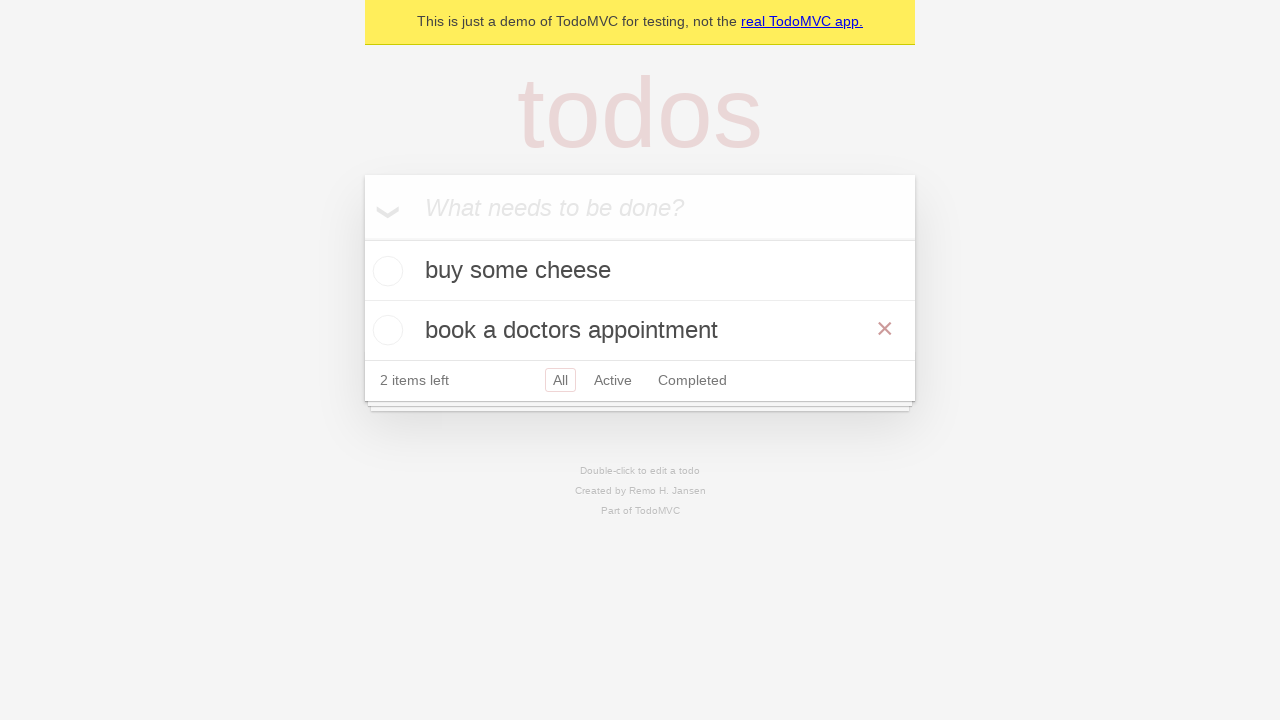

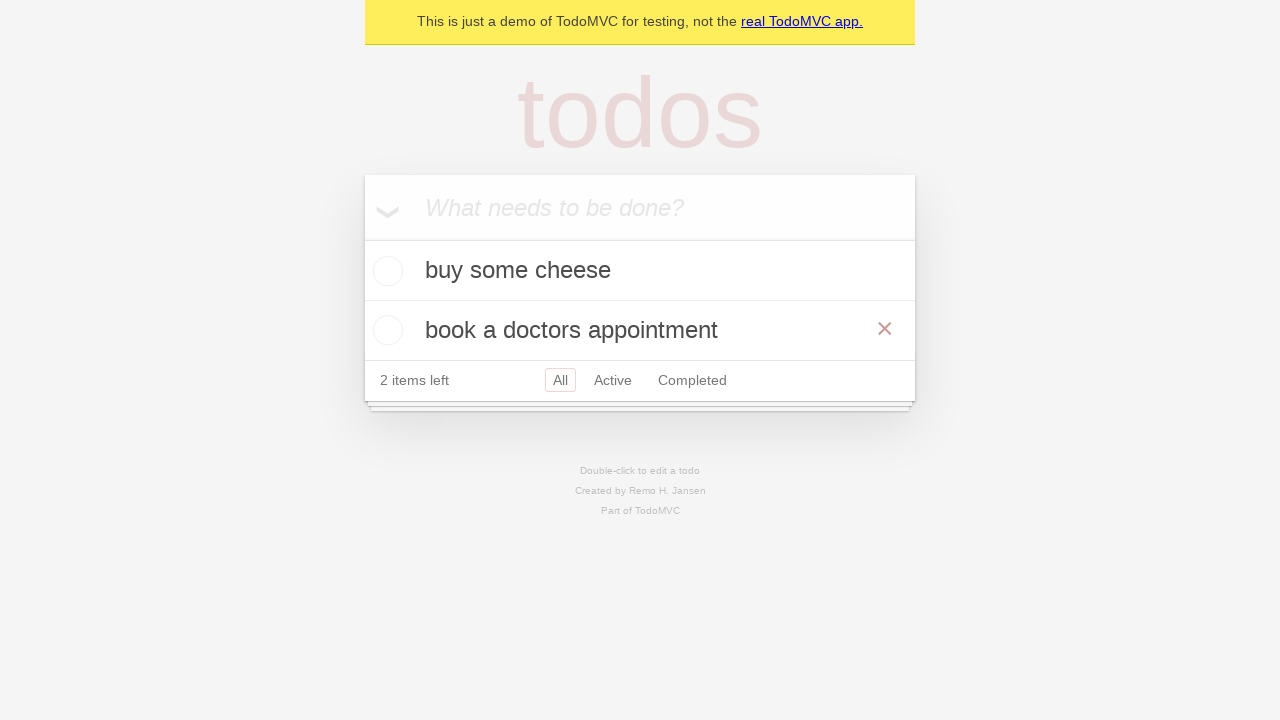